Tests autocomplete dropdown functionality by typing a country name and selecting it from the dropdown suggestions

Starting URL: https://rahulshettyacademy.com/AutomationPractice/

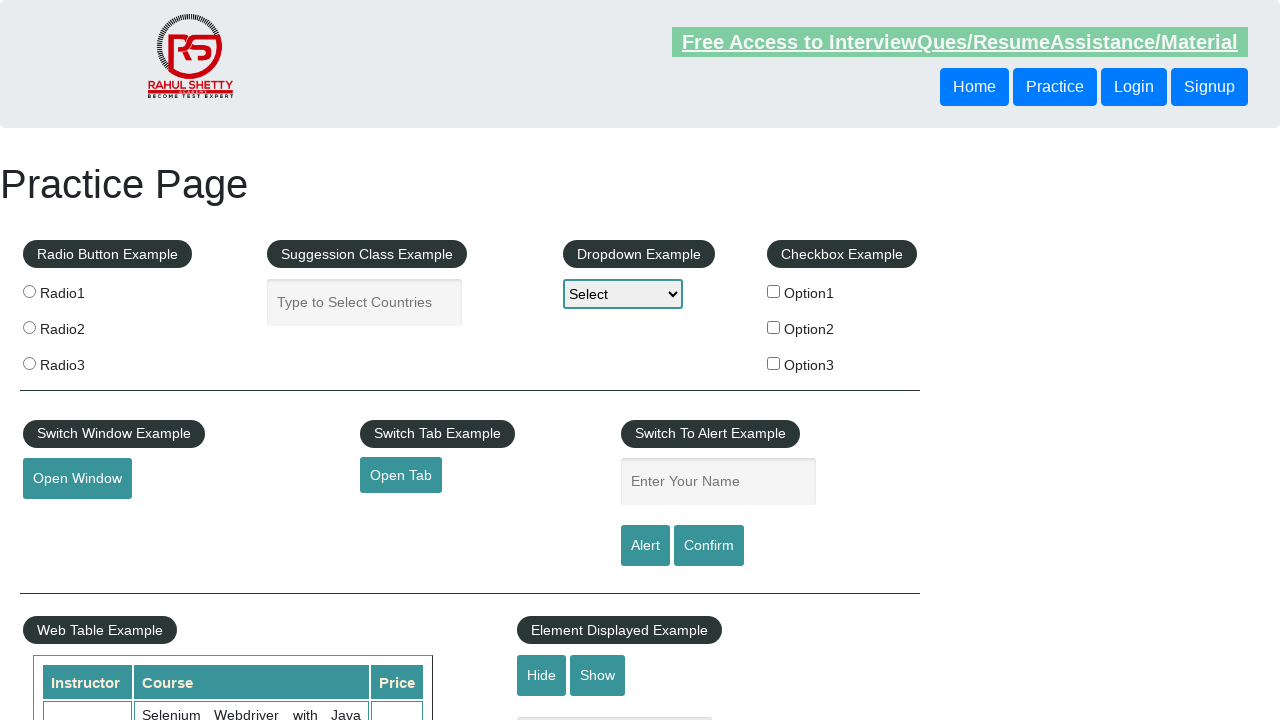

Clicked on the autocomplete input field at (365, 302) on #autocomplete
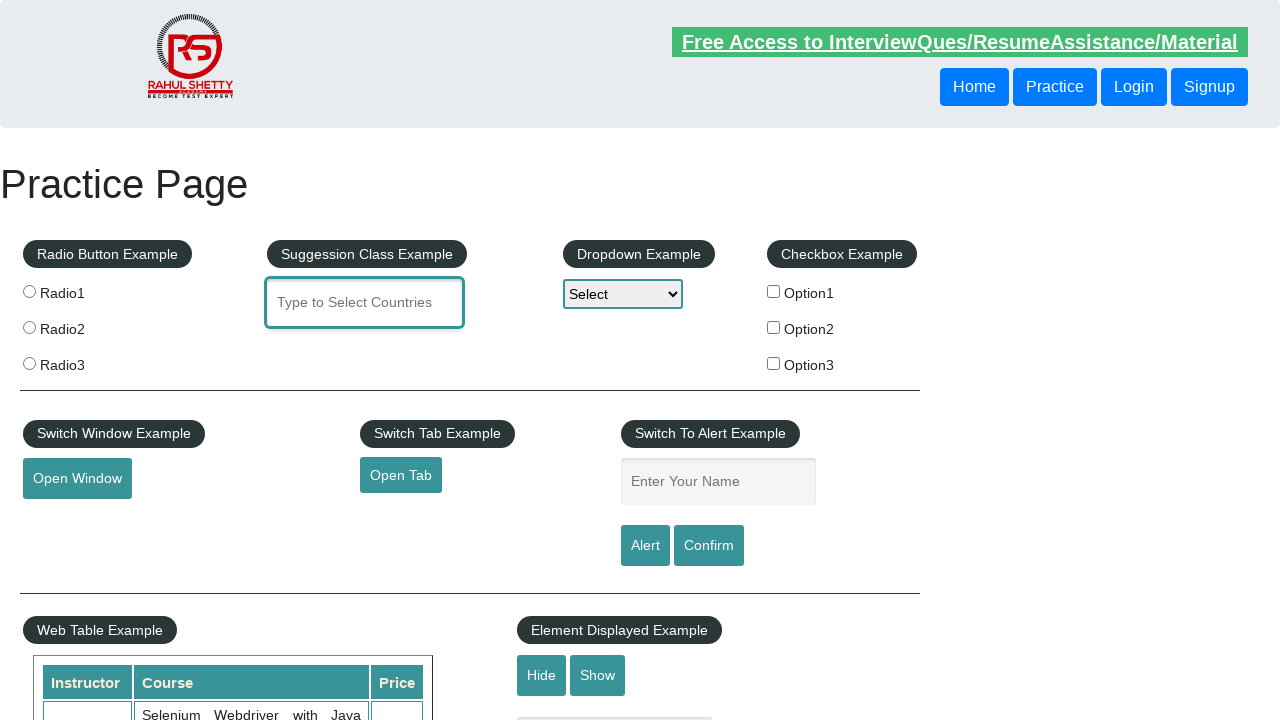

Typed 'British Indian Ocean Territory' in autocomplete field on #autocomplete
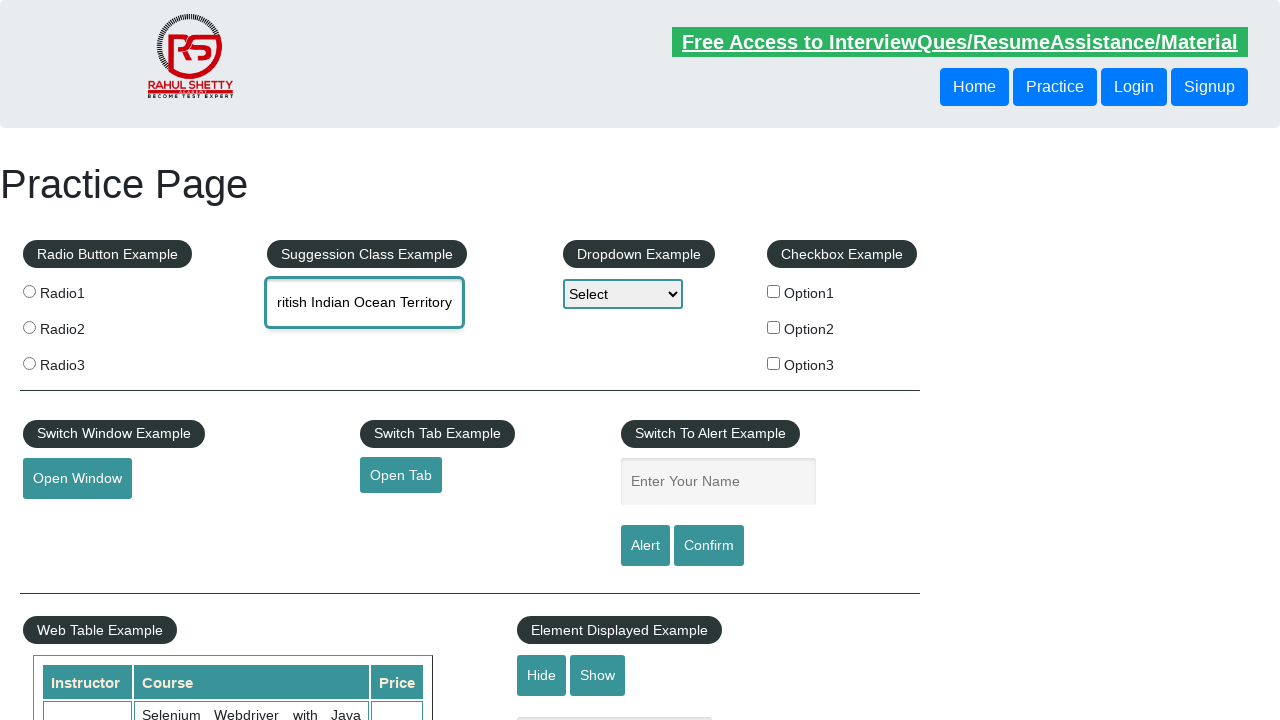

Dropdown suggestions appeared
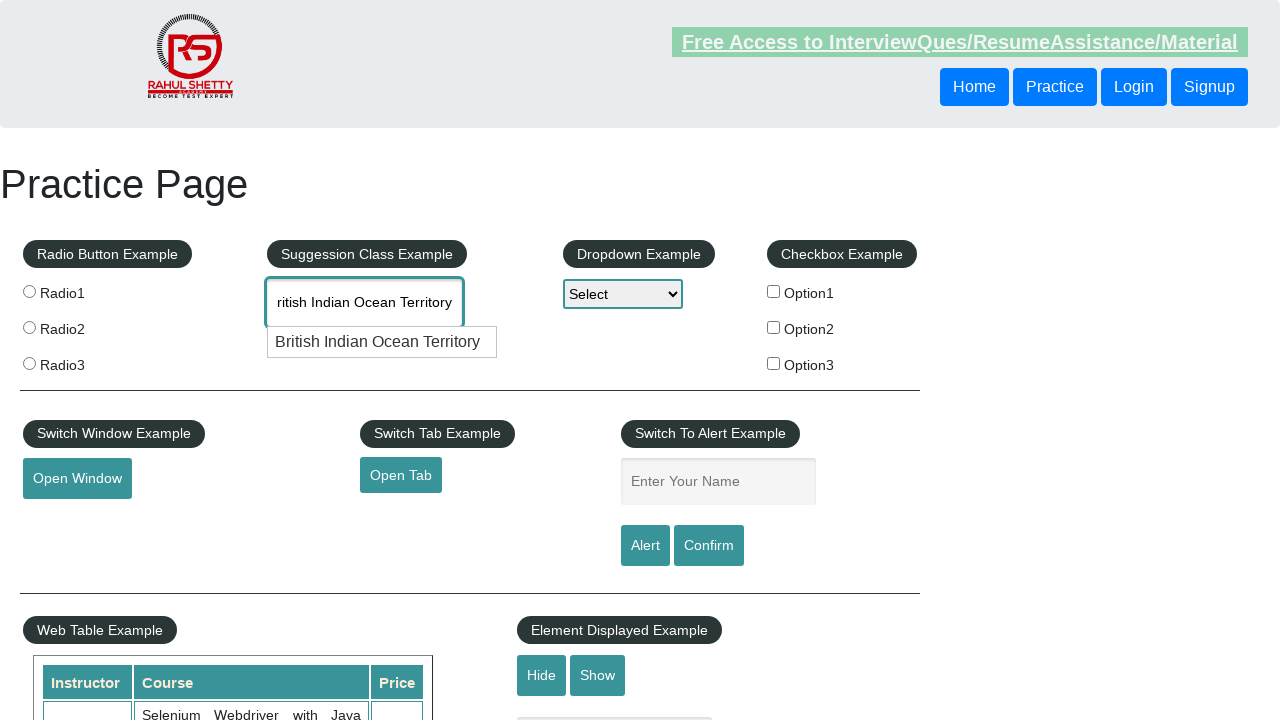

Selected the first suggestion from the dropdown at (382, 342) on //*[@id="ui-id-1"]
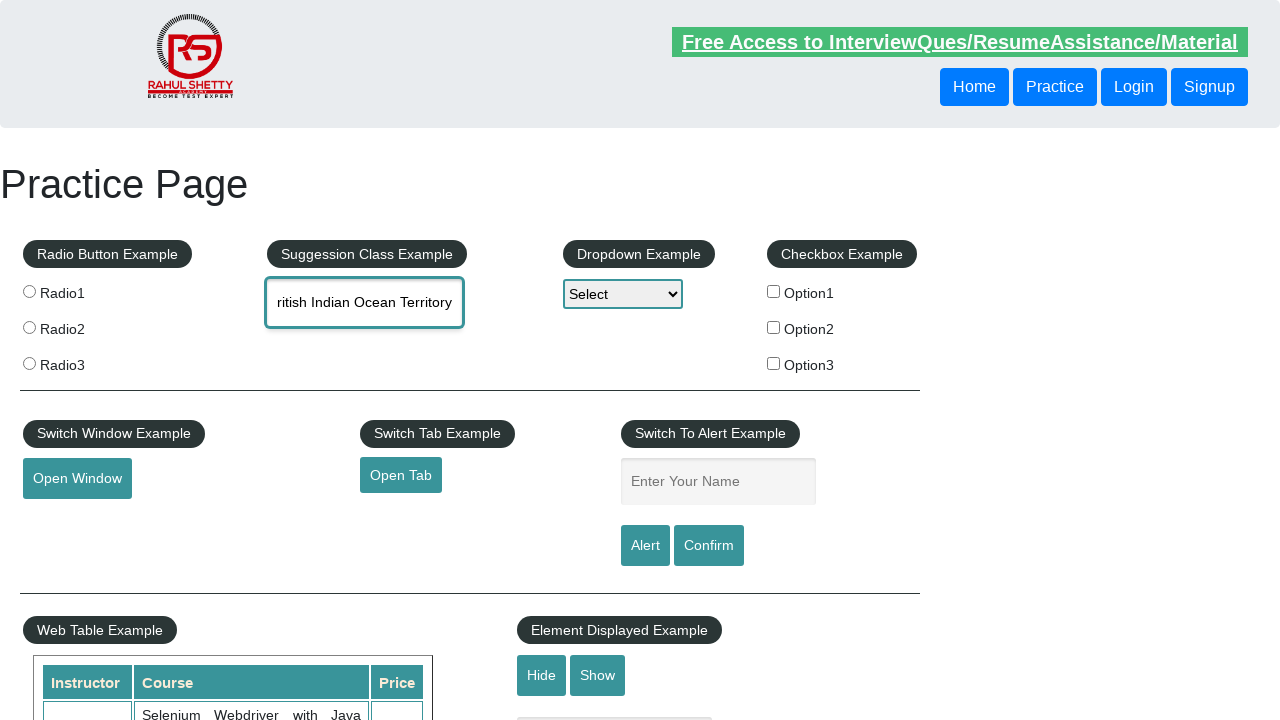

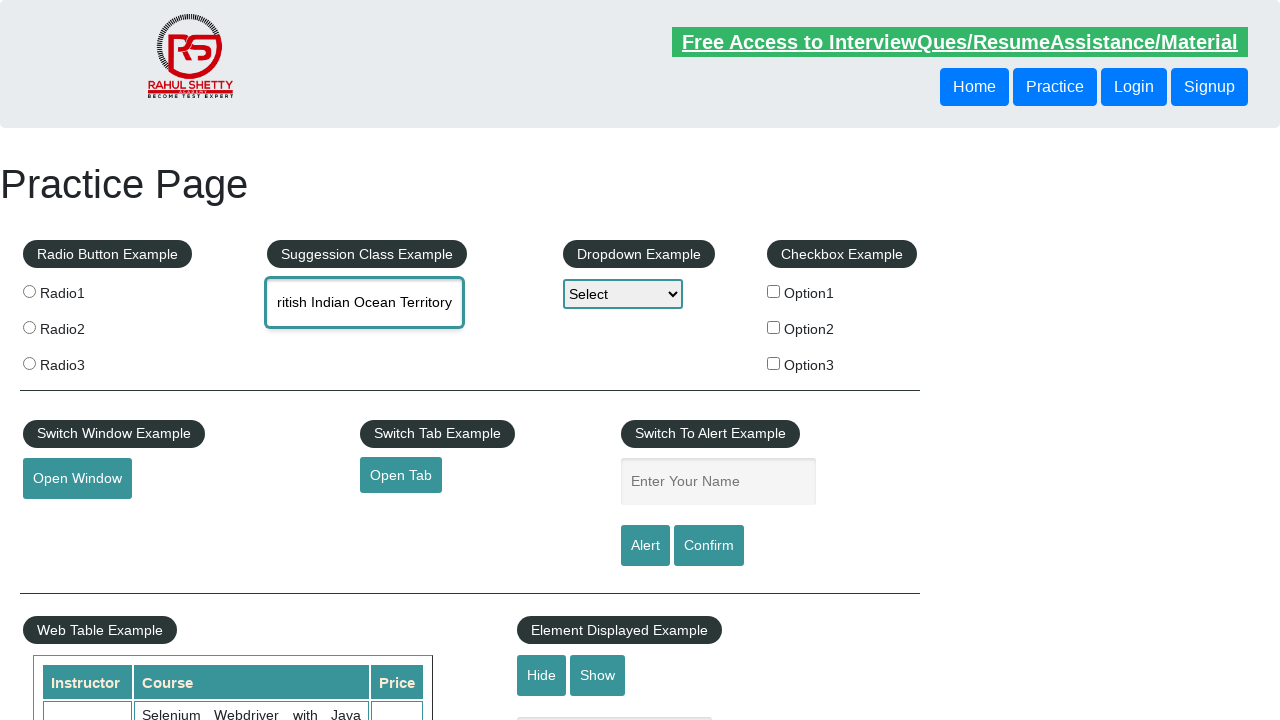